Tests a feedback form by filling the comment textarea with a long test message to verify the form can handle extended text input.

Starting URL: http://zero.webappsecurity.com/feedback.html

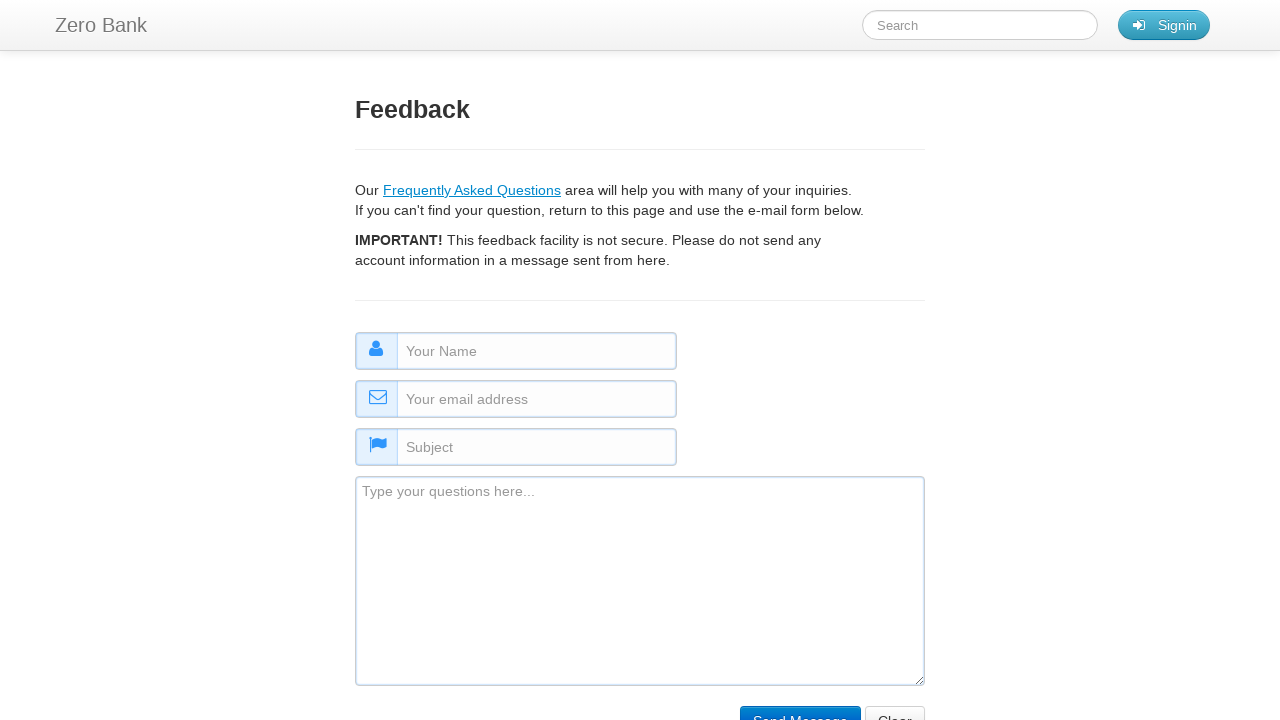

Filled comment textarea with long test message (extended text input) on #comment
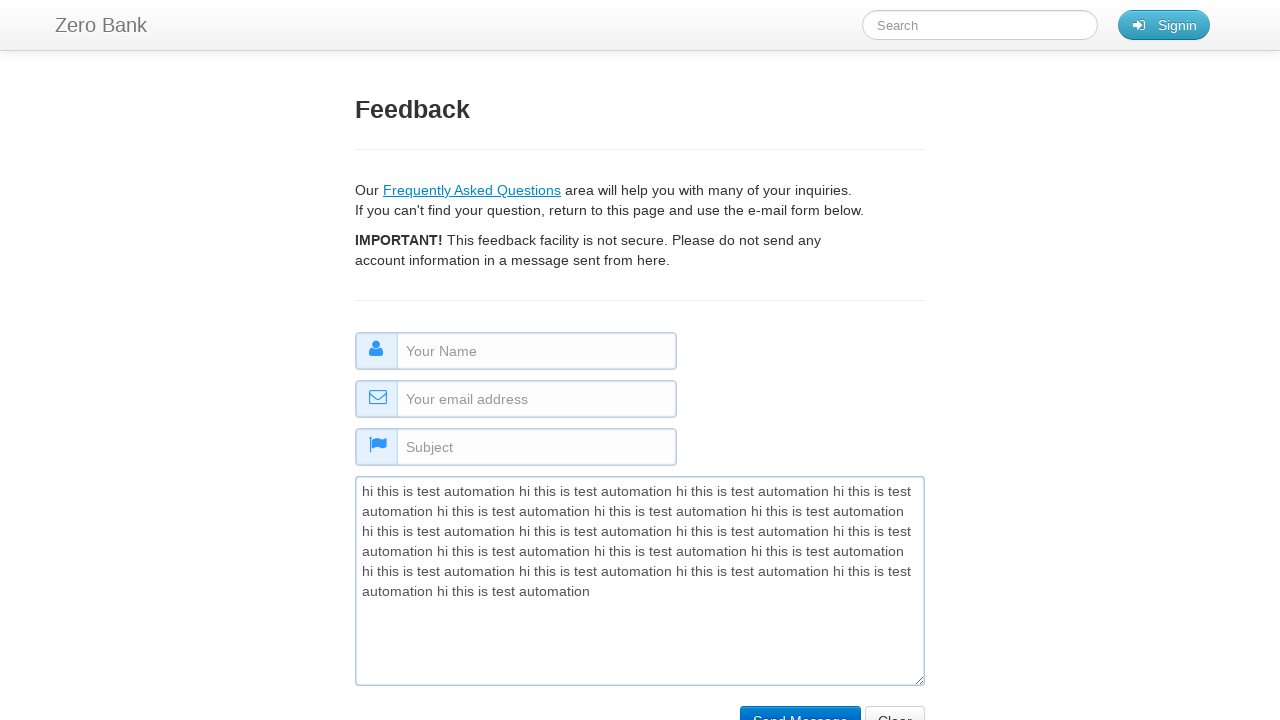

Comment textarea is visible and ready
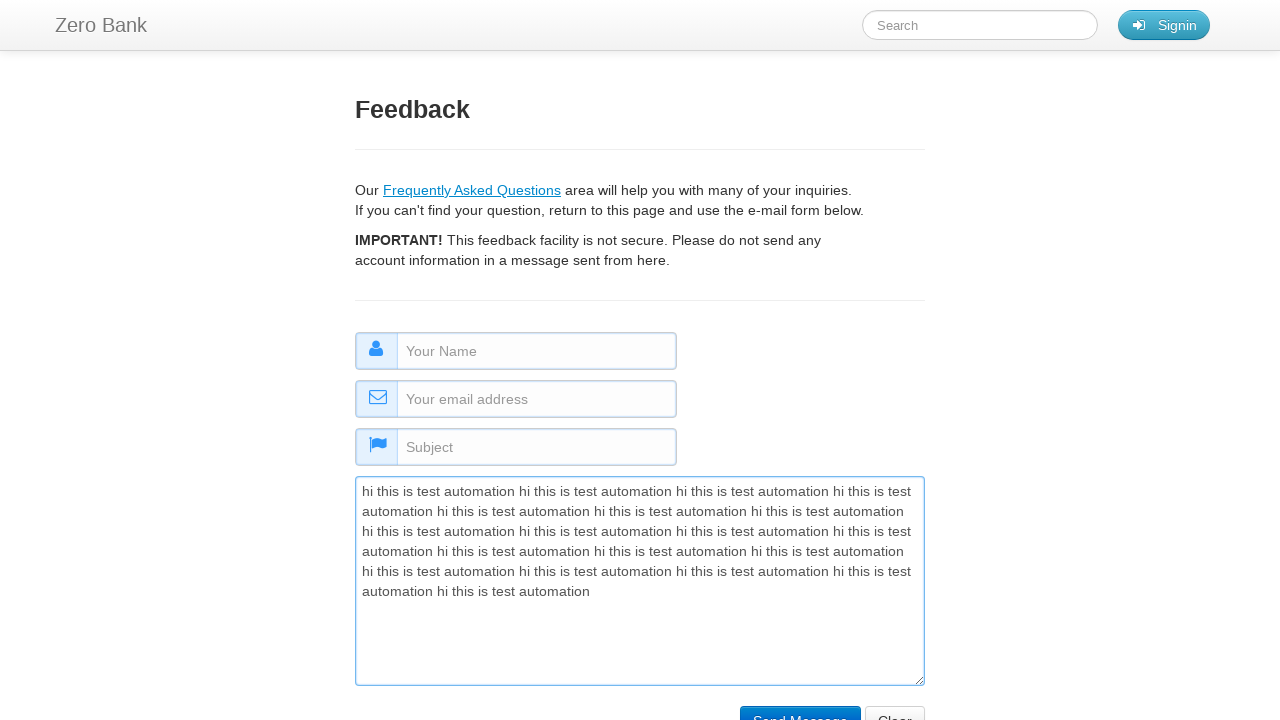

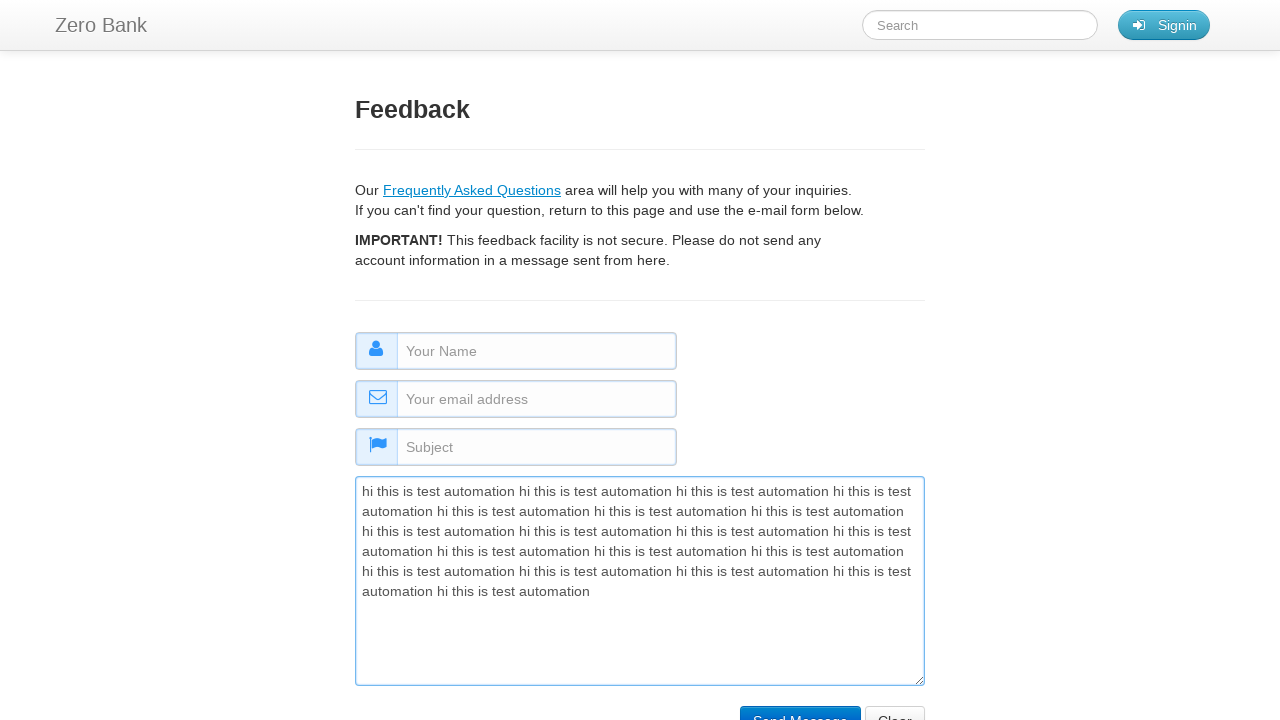